Navigates to the OrangeHRM page and verifies that the logo image element is present in the header section

Starting URL: http://alchemy.hguy.co/orangehrm

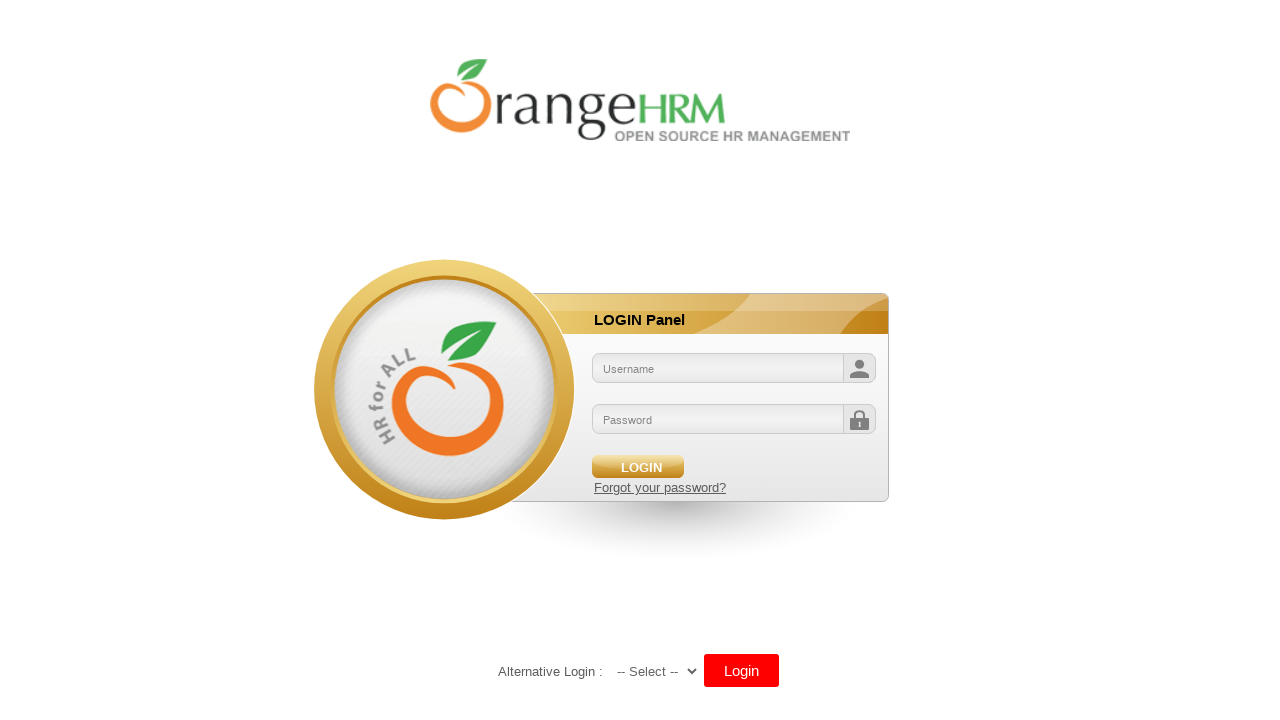

Navigated to OrangeHRM page at http://alchemy.hguy.co/orangehrm
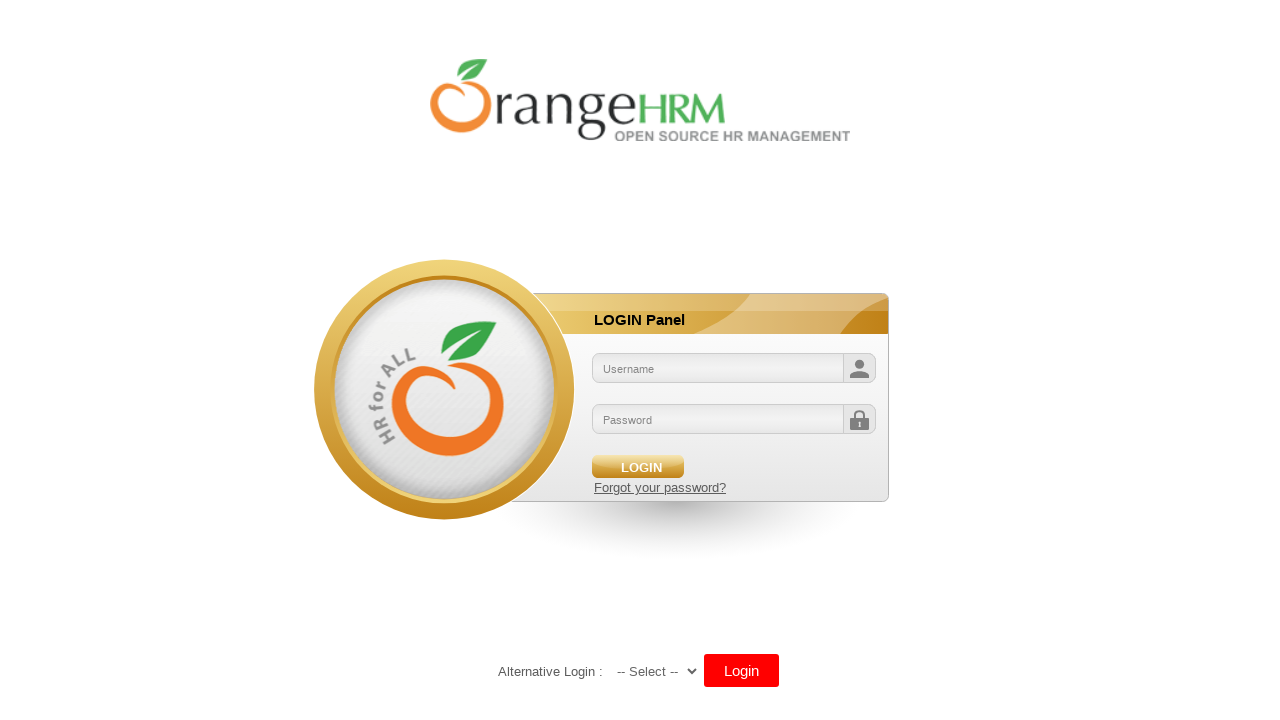

Located logo image element in header section
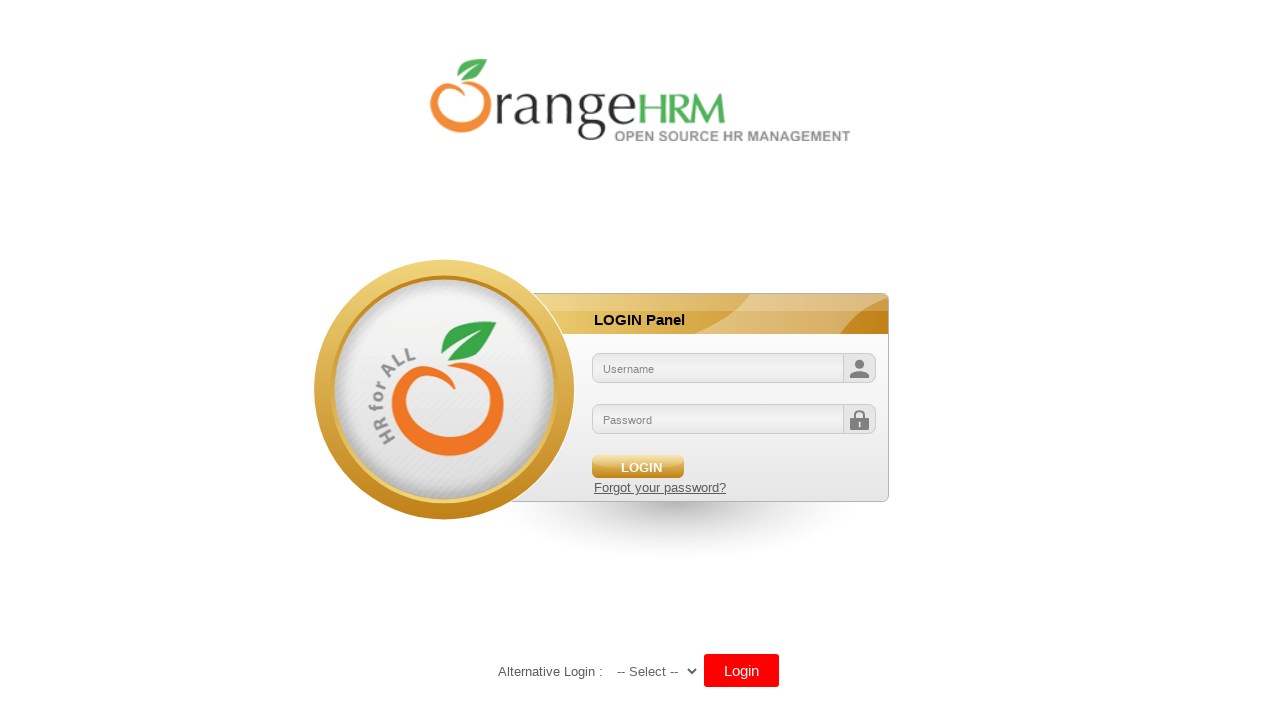

Logo image element is visible in the header
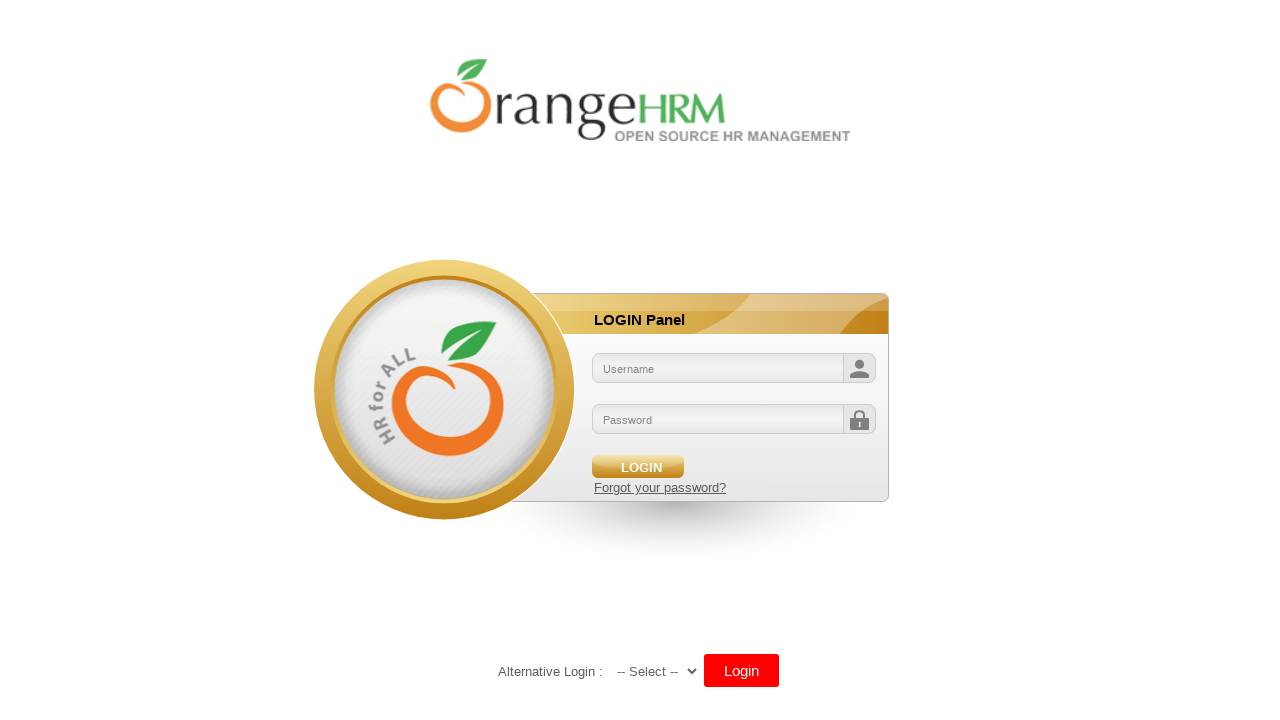

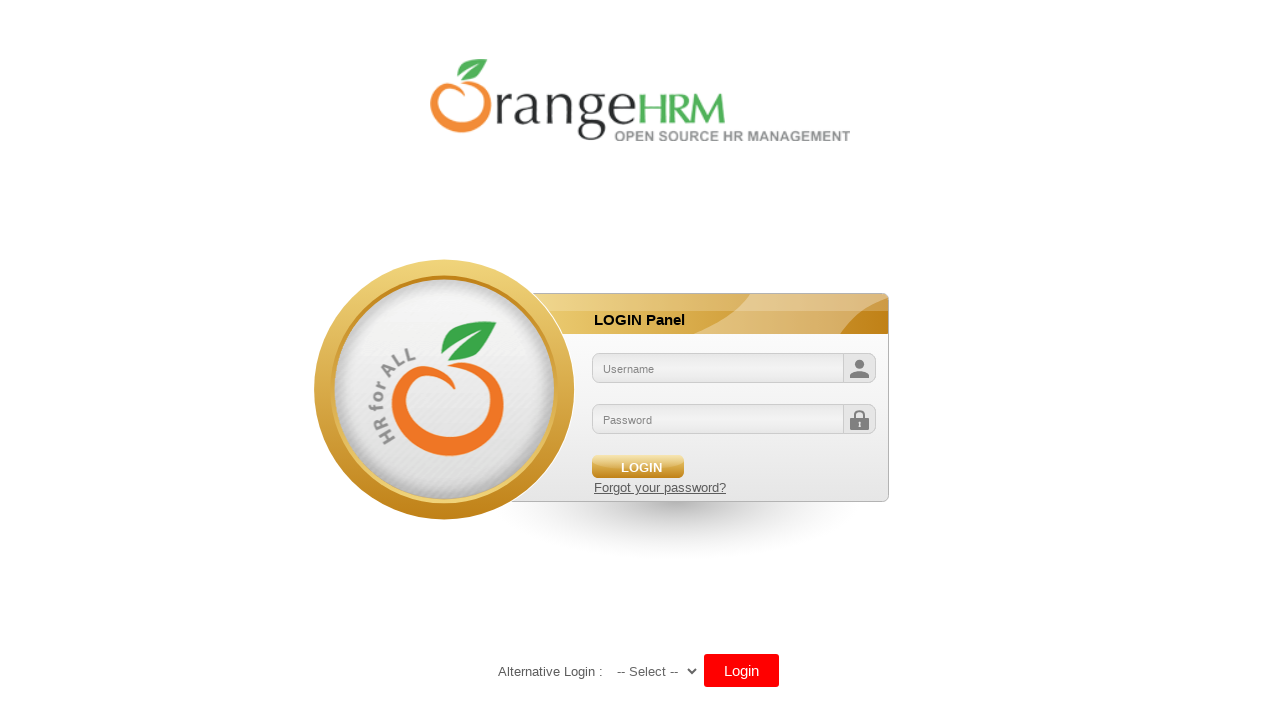